Tests dynamic loading by clicking on Example 2 (element rendered after the fact), clicking the start button, waiting for the element to be rendered, and verifying the "Hello World!" text is displayed.

Starting URL: https://the-internet.herokuapp.com/dynamic_loading

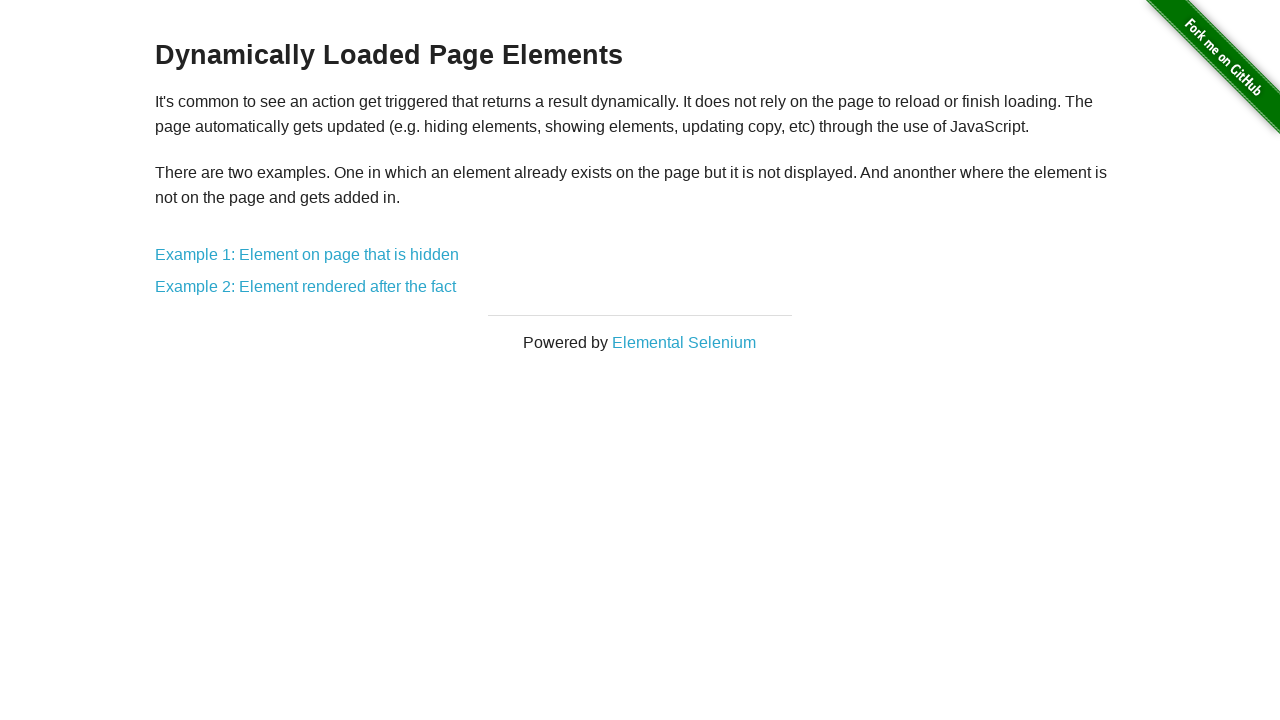

Clicked on Example 2 link at (306, 287) on a:has-text('Example 2')
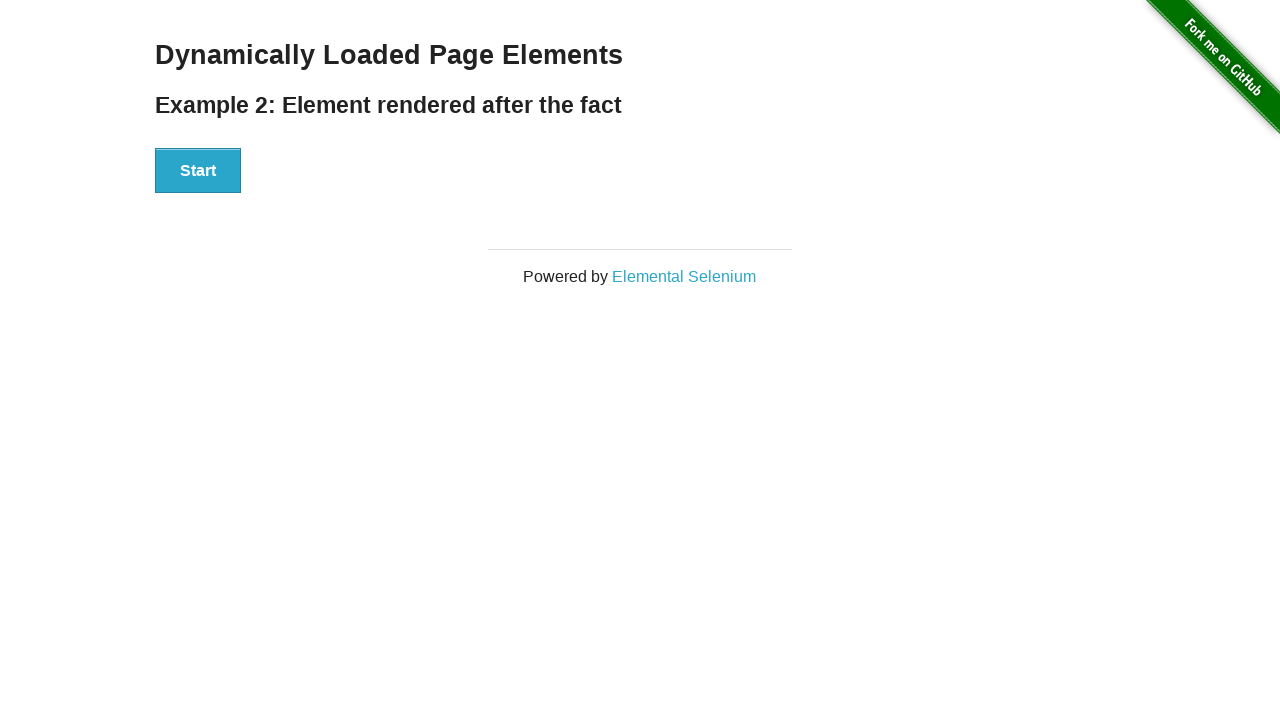

Start button loaded on page
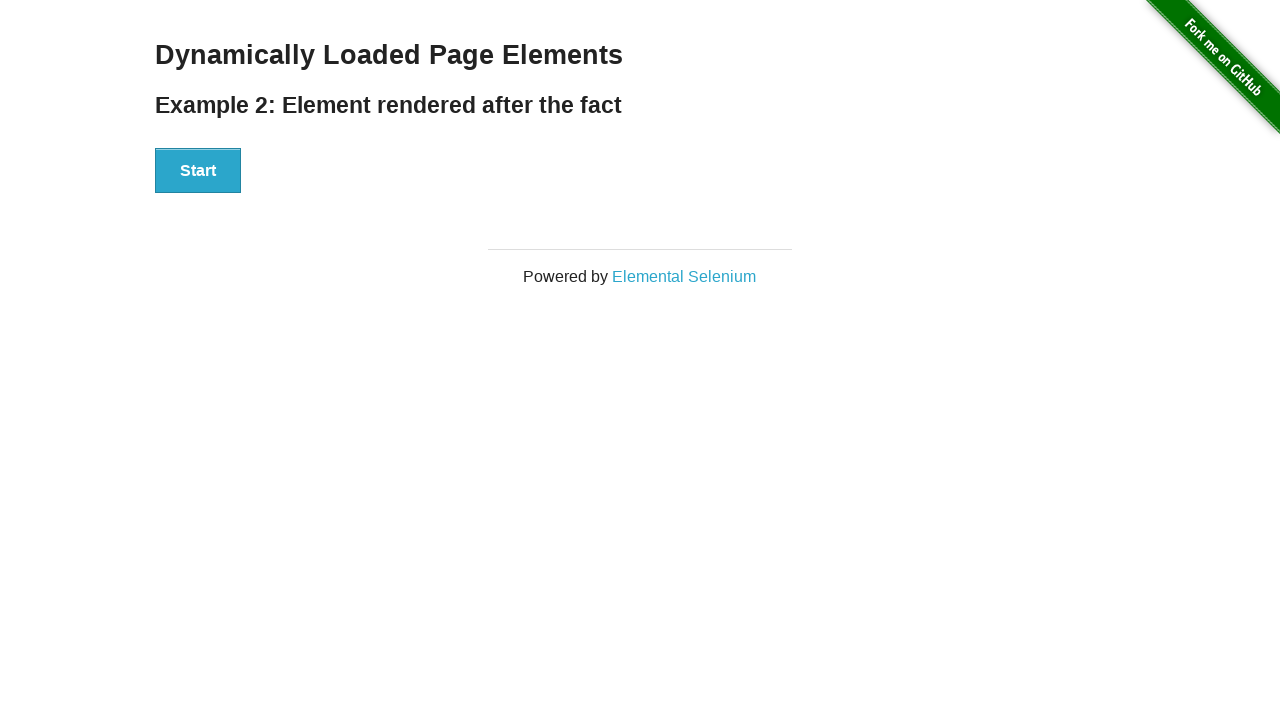

Located start button element
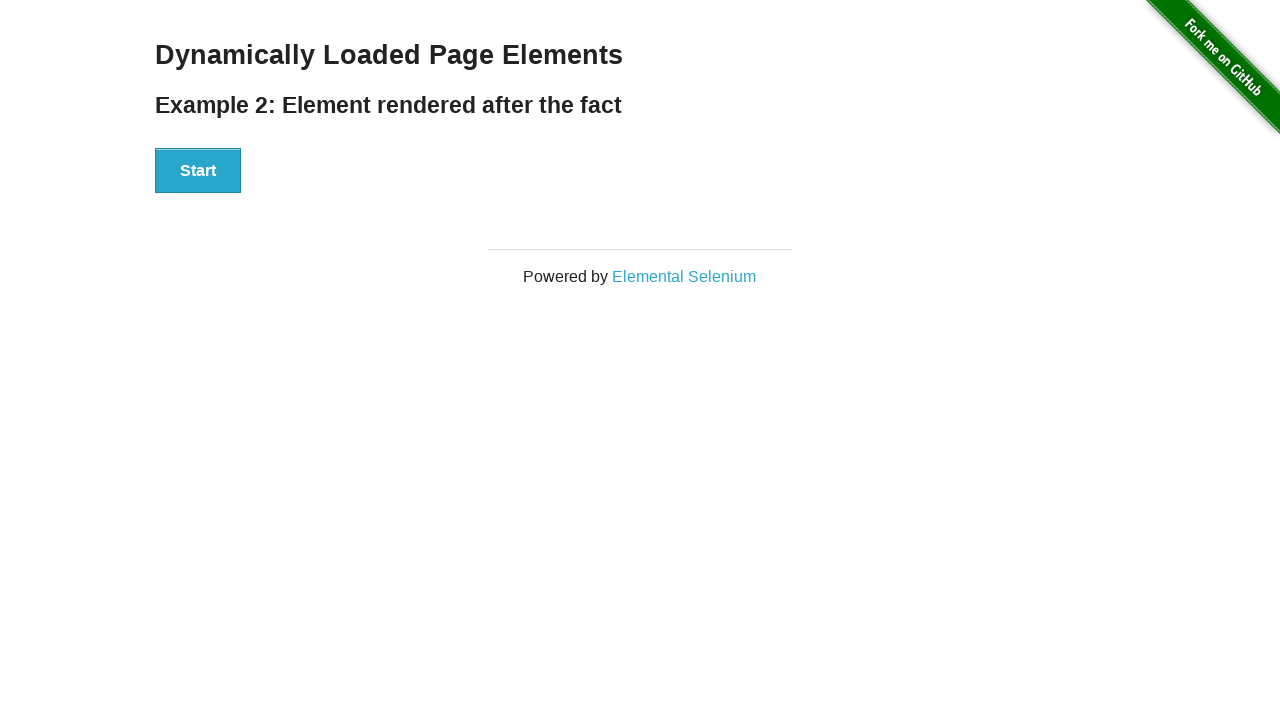

Clicked start button to initiate dynamic loading at (198, 171) on xpath=//button[text()='Start']
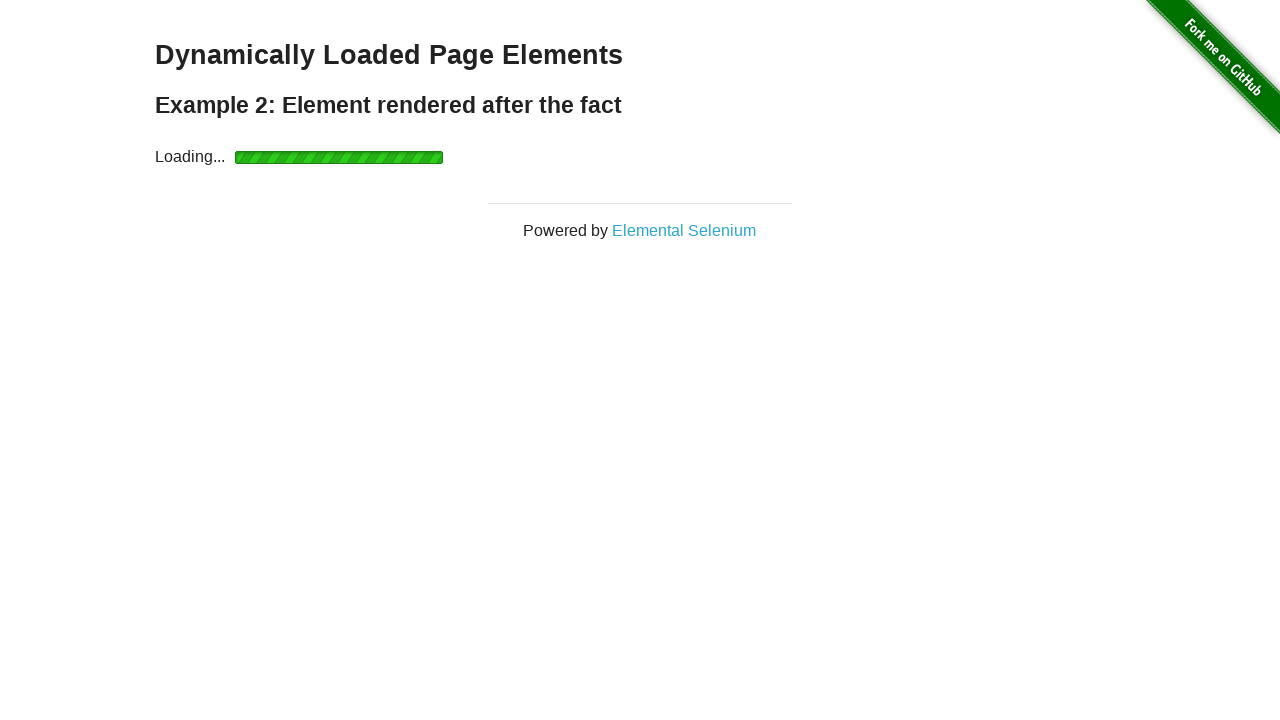

Located Hello World! element
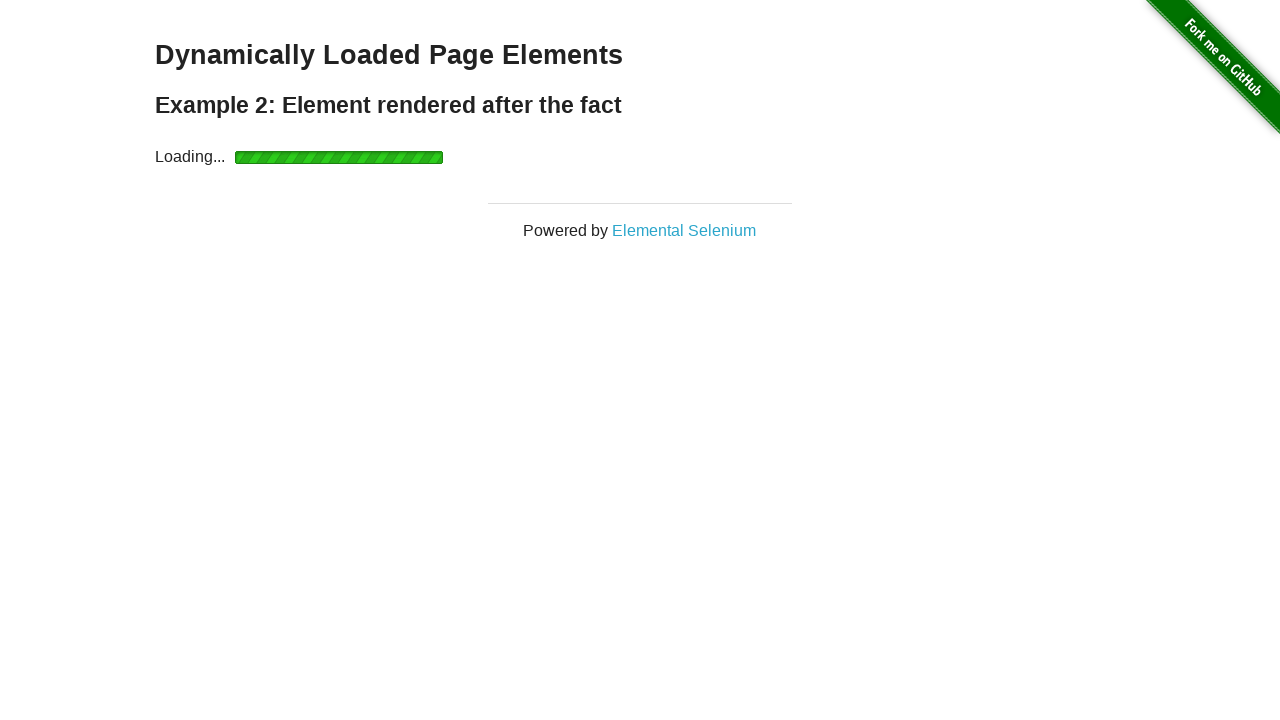

Hello World! element became visible after dynamic loading
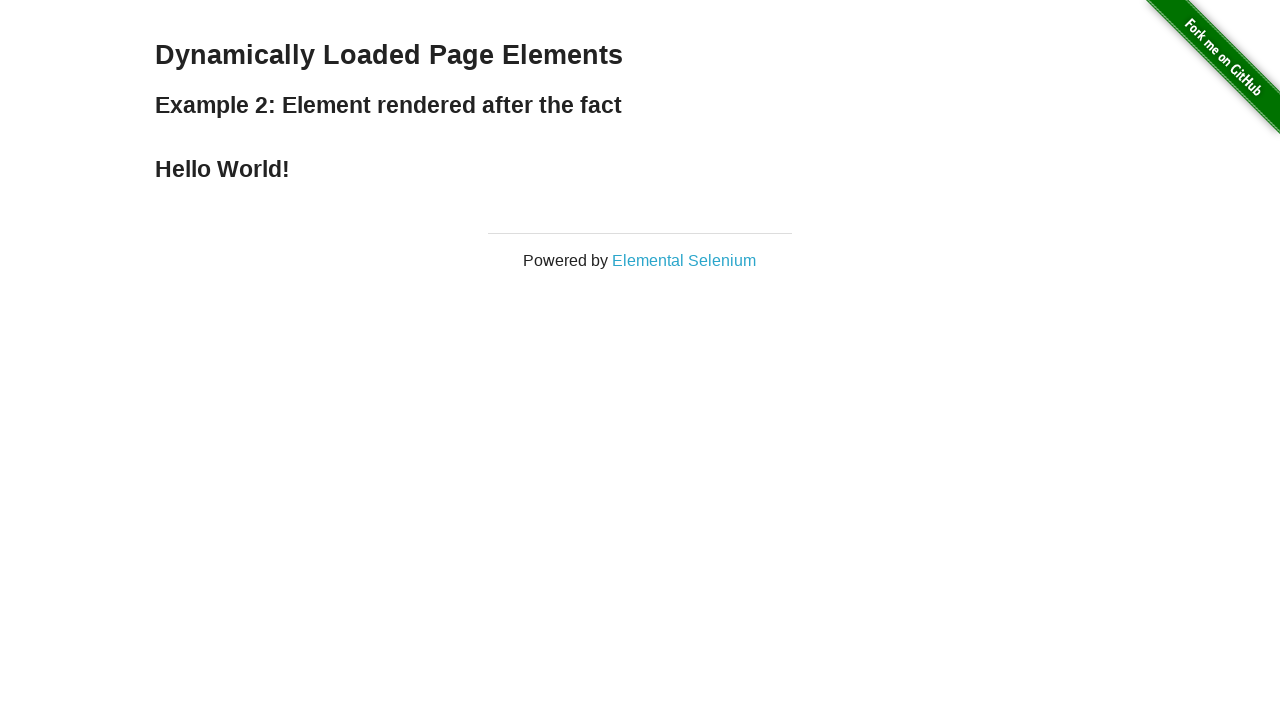

Verified that Hello World! text is displayed
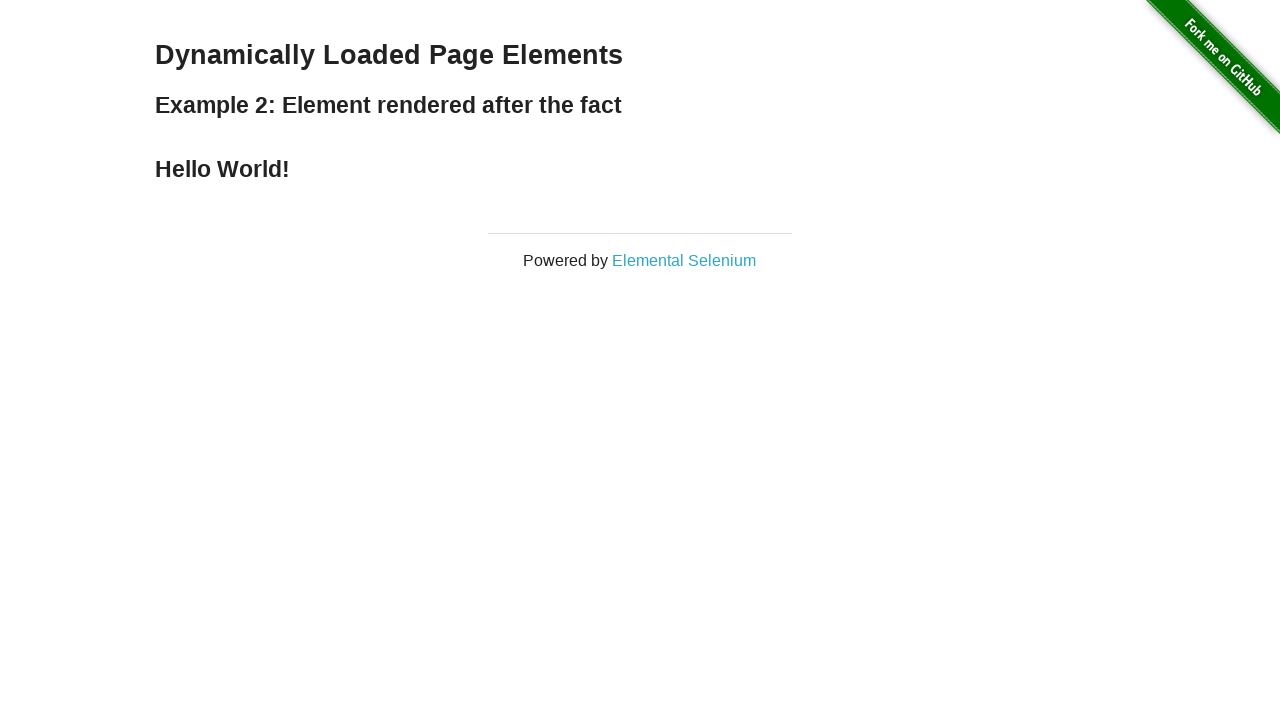

Retrieved and printed text: Hello World!
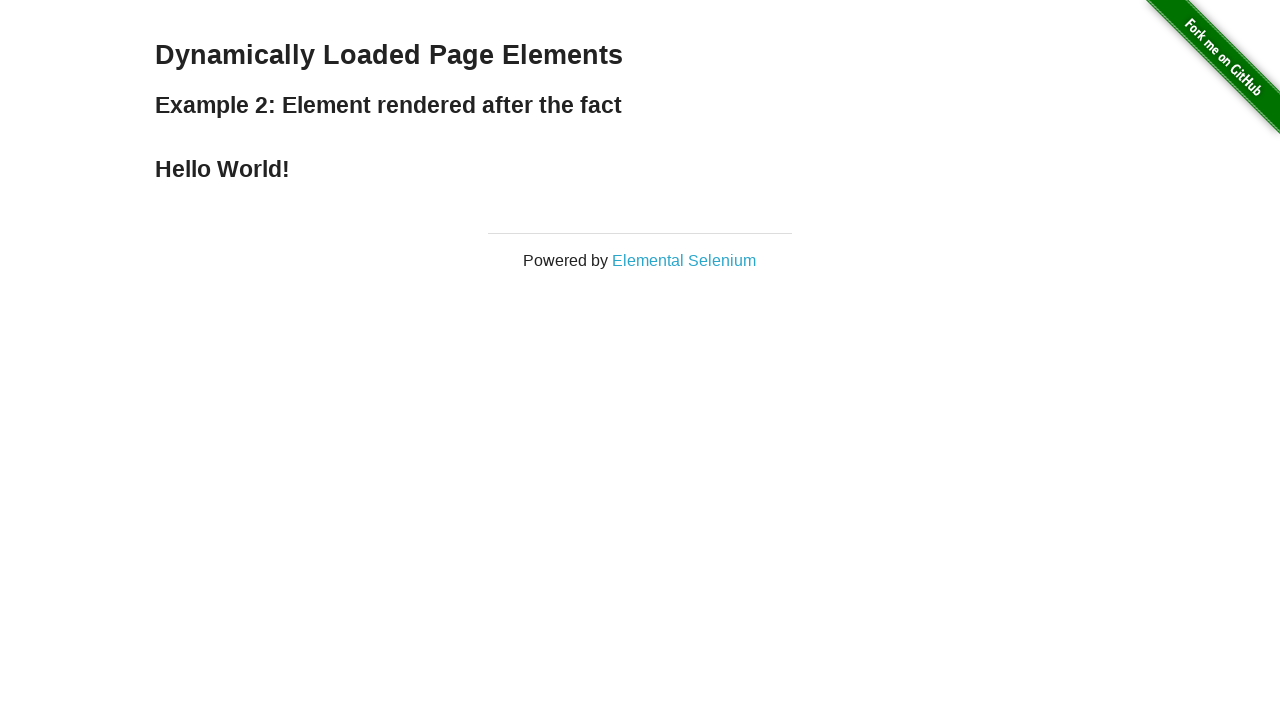

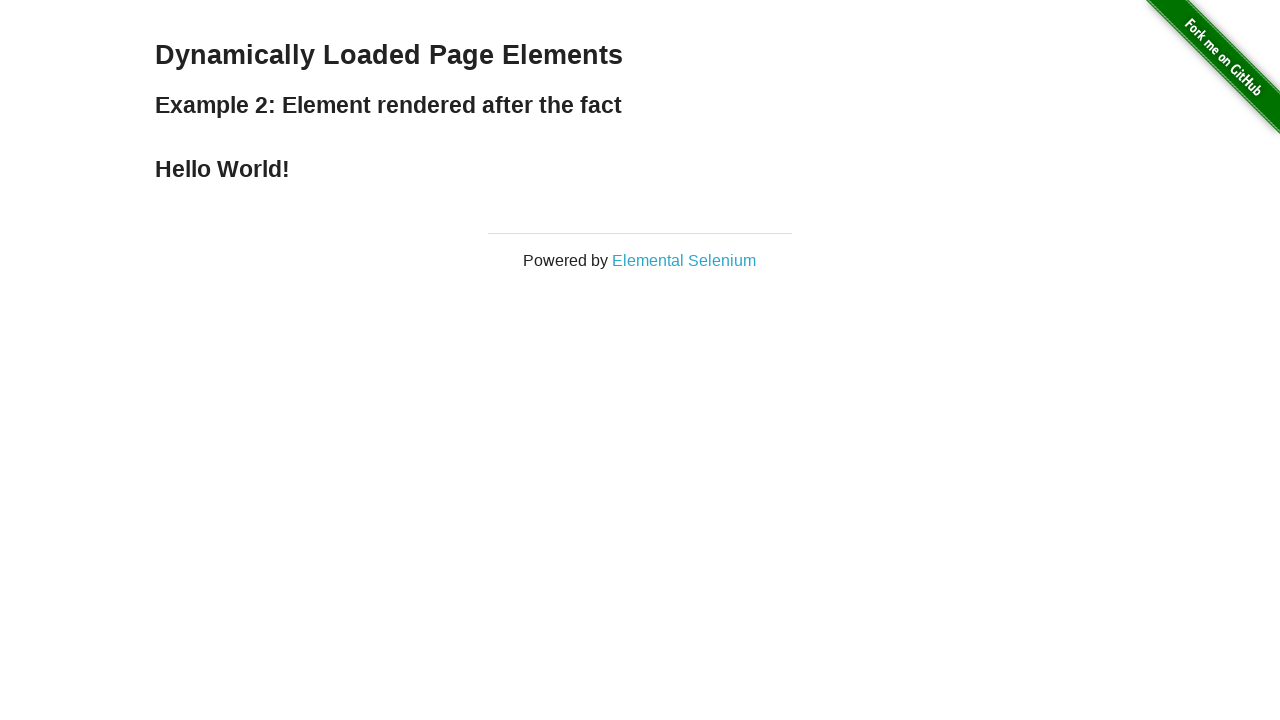